Tests changing the background color of an element using JavaScript and creates a flashing effect

Starting URL: https://the-internet.herokuapp.com/

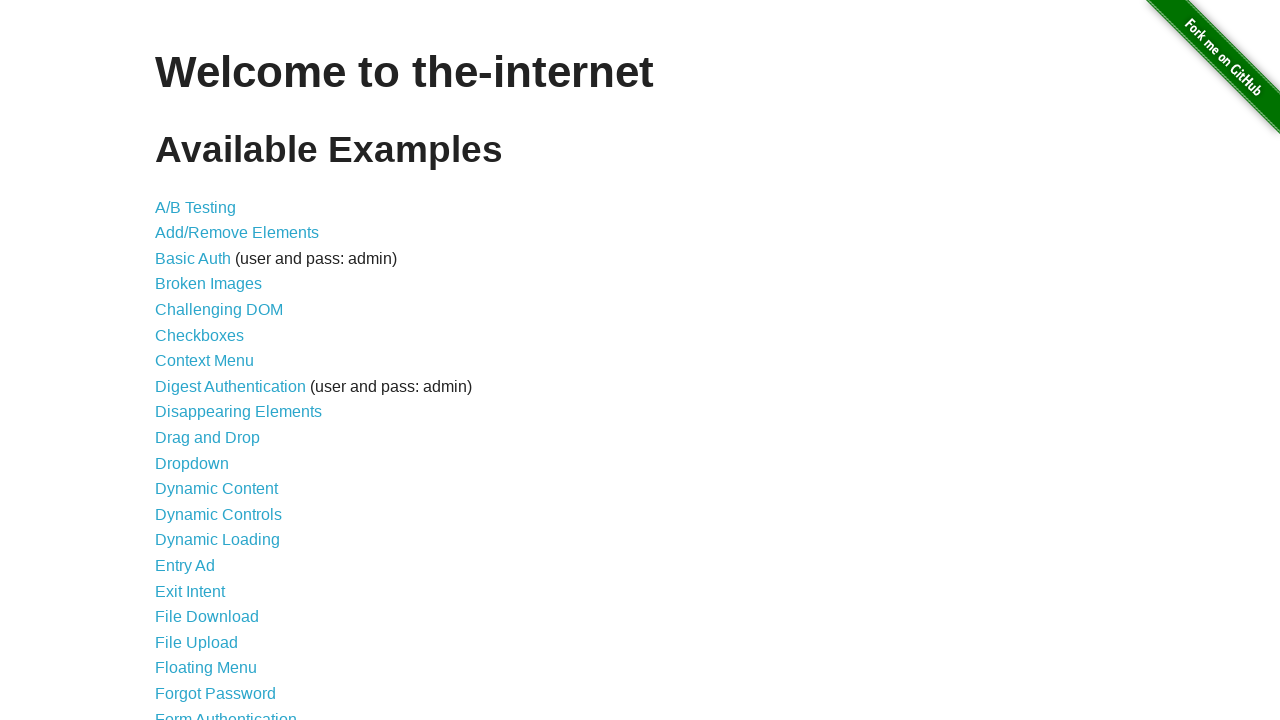

Waited for h1.heading element to load
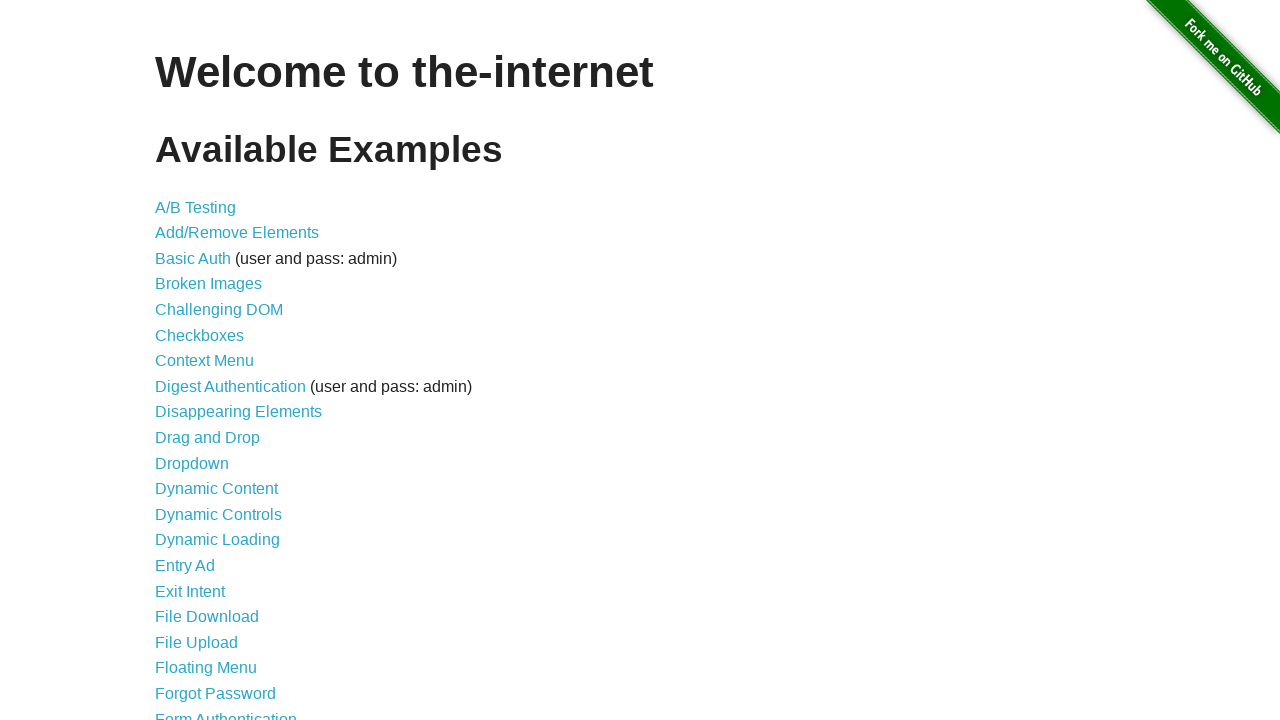

Changed heading background color to red using JavaScript
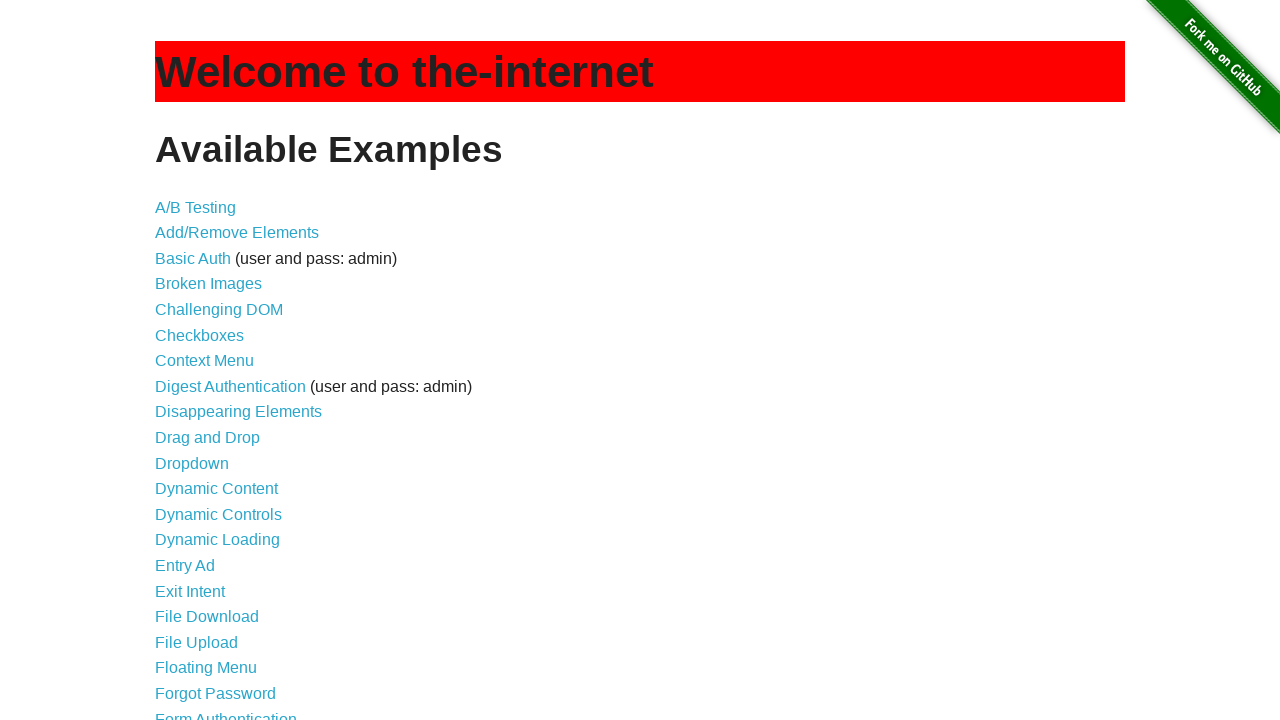

Flashing effect: changed heading background color to green
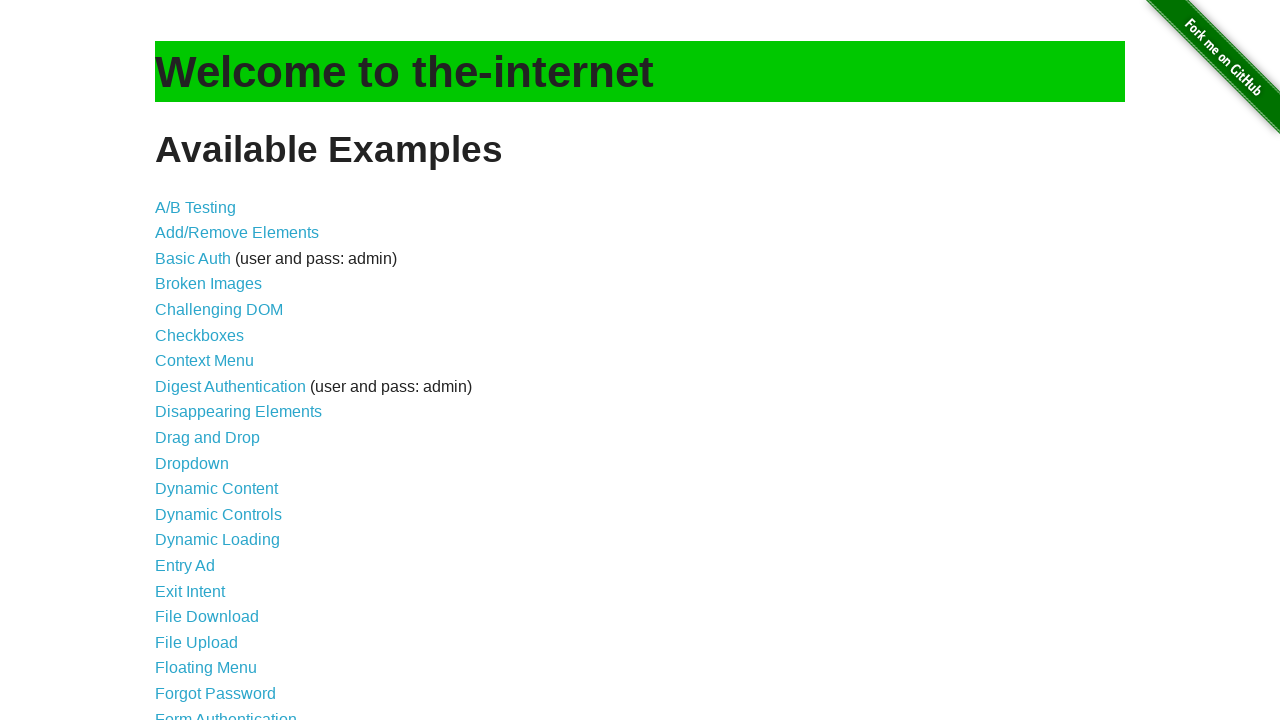

Flashing effect: changed heading background color back to red
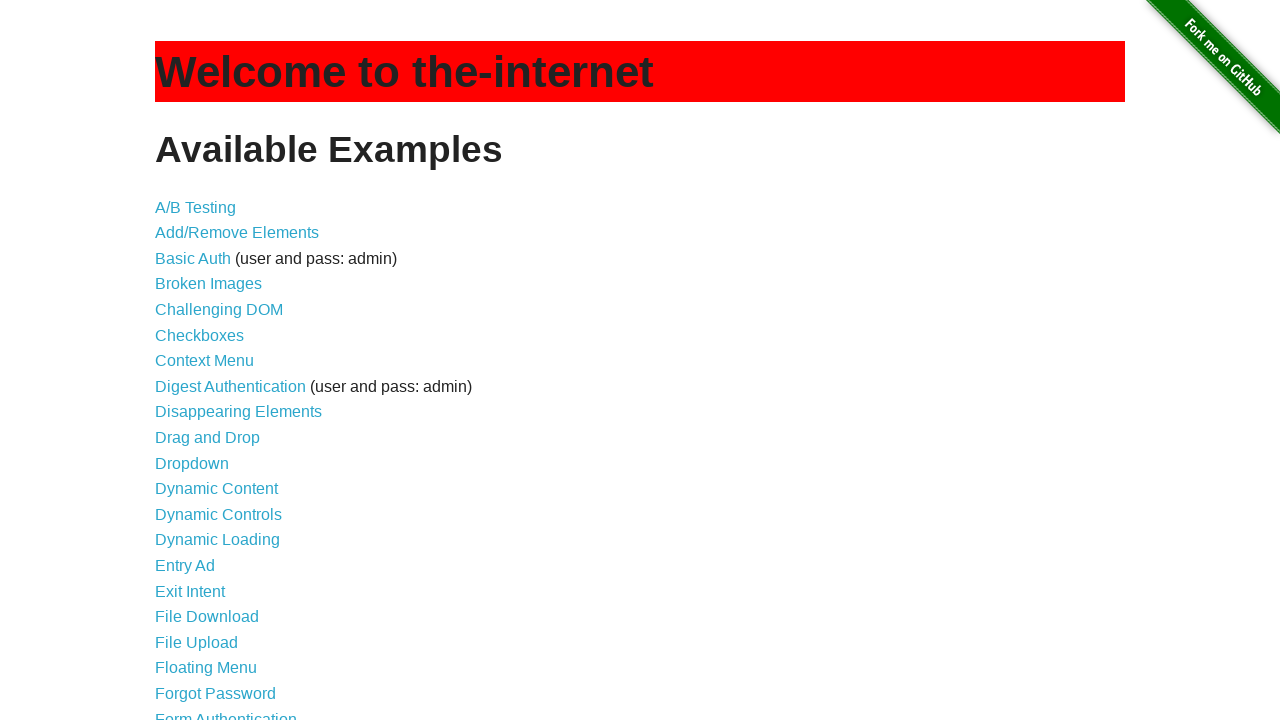

Flashing effect: changed heading background color to green
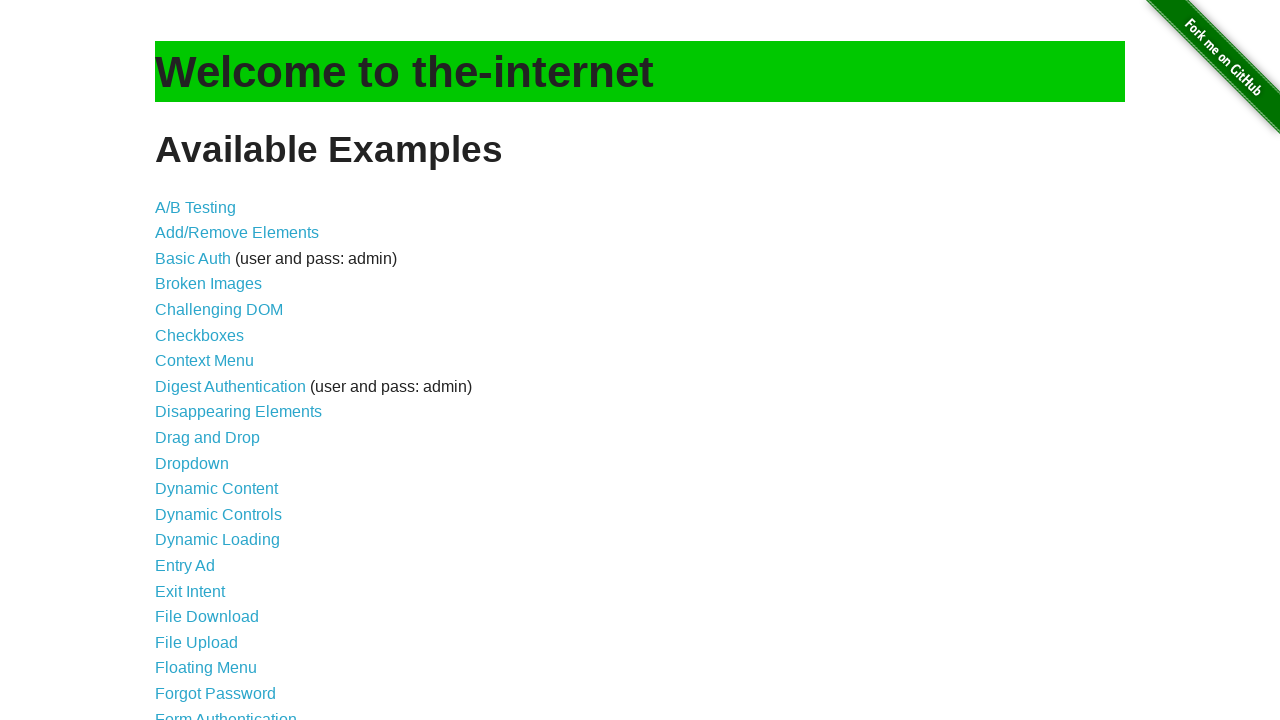

Flashing effect: changed heading background color back to red
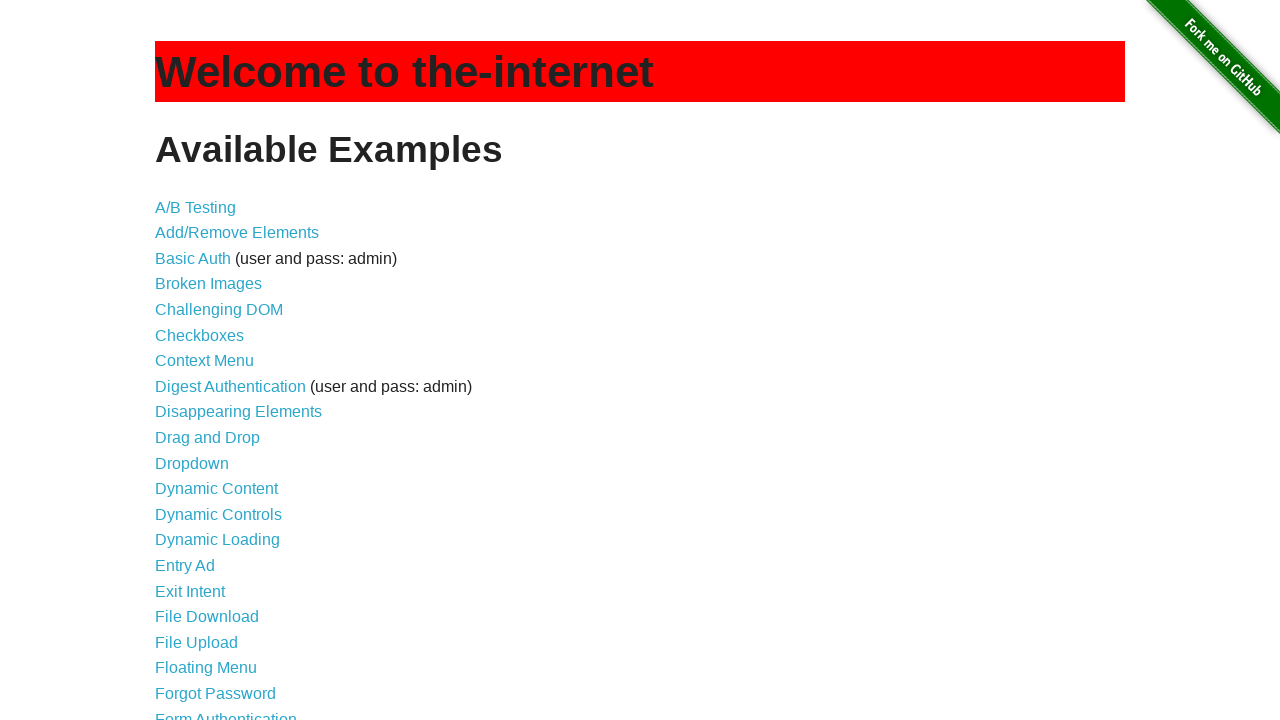

Flashing effect: changed heading background color to green
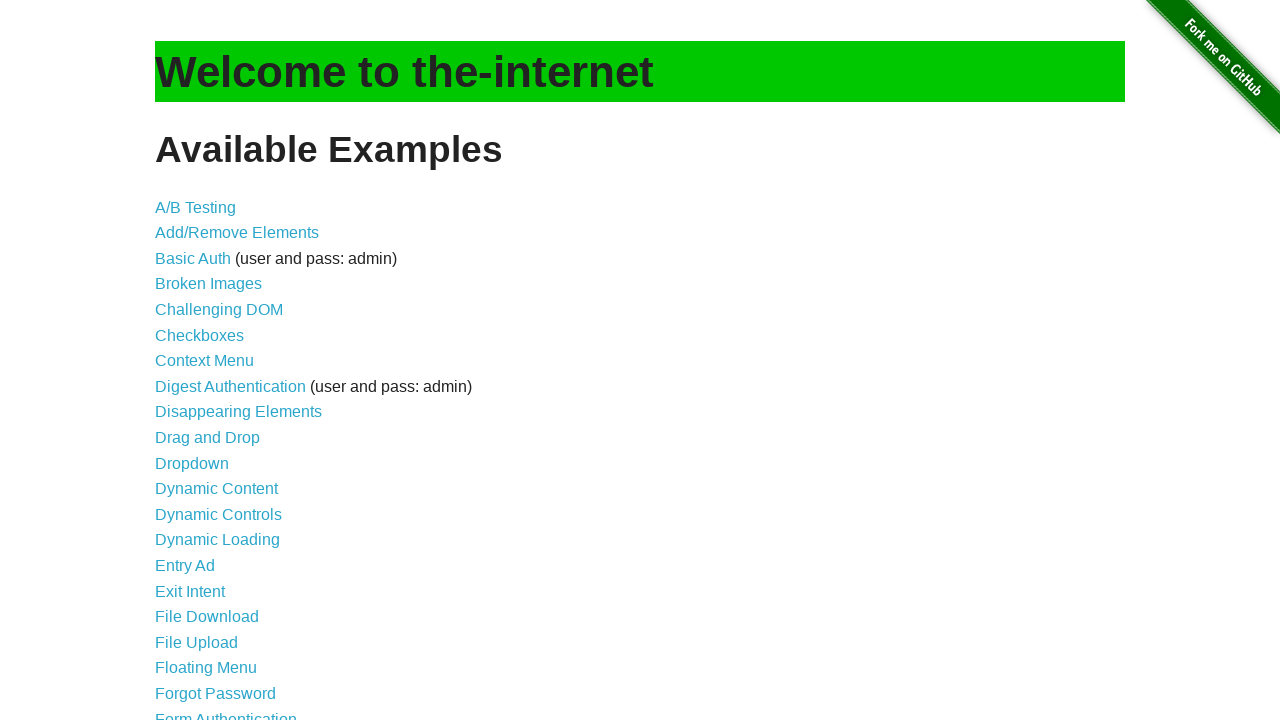

Flashing effect: changed heading background color back to red
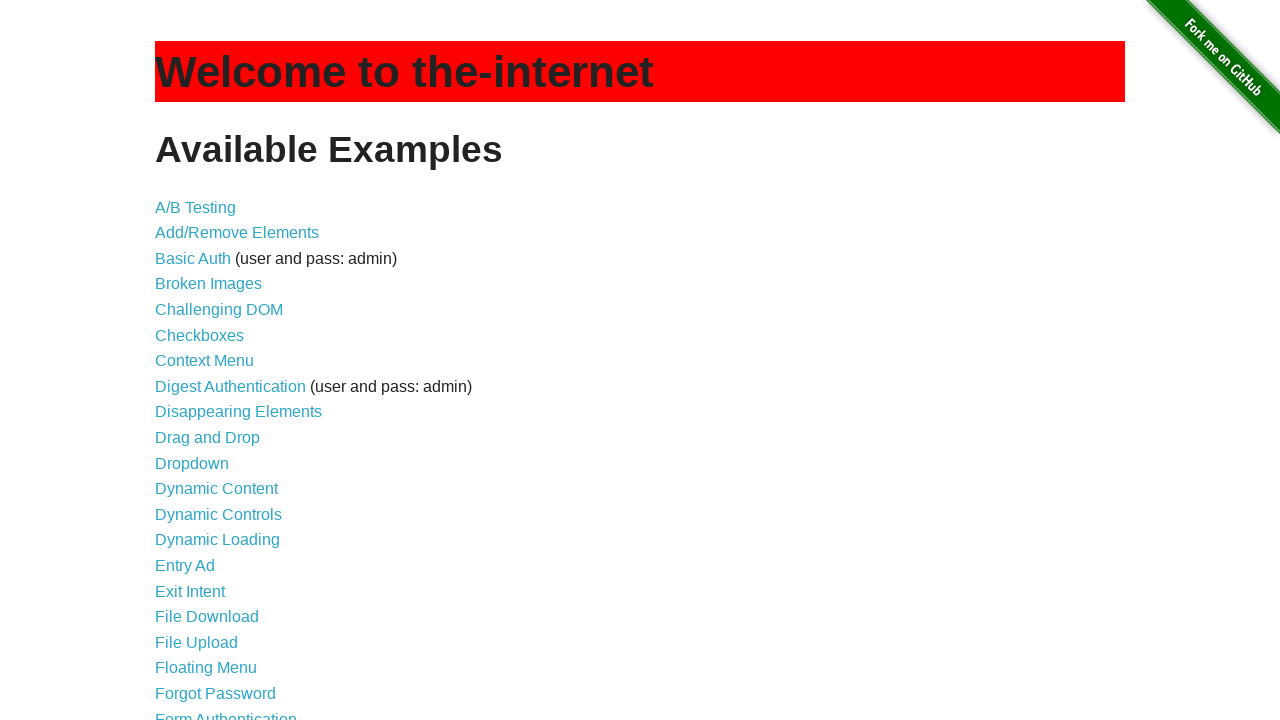

Flashing effect: changed heading background color to green
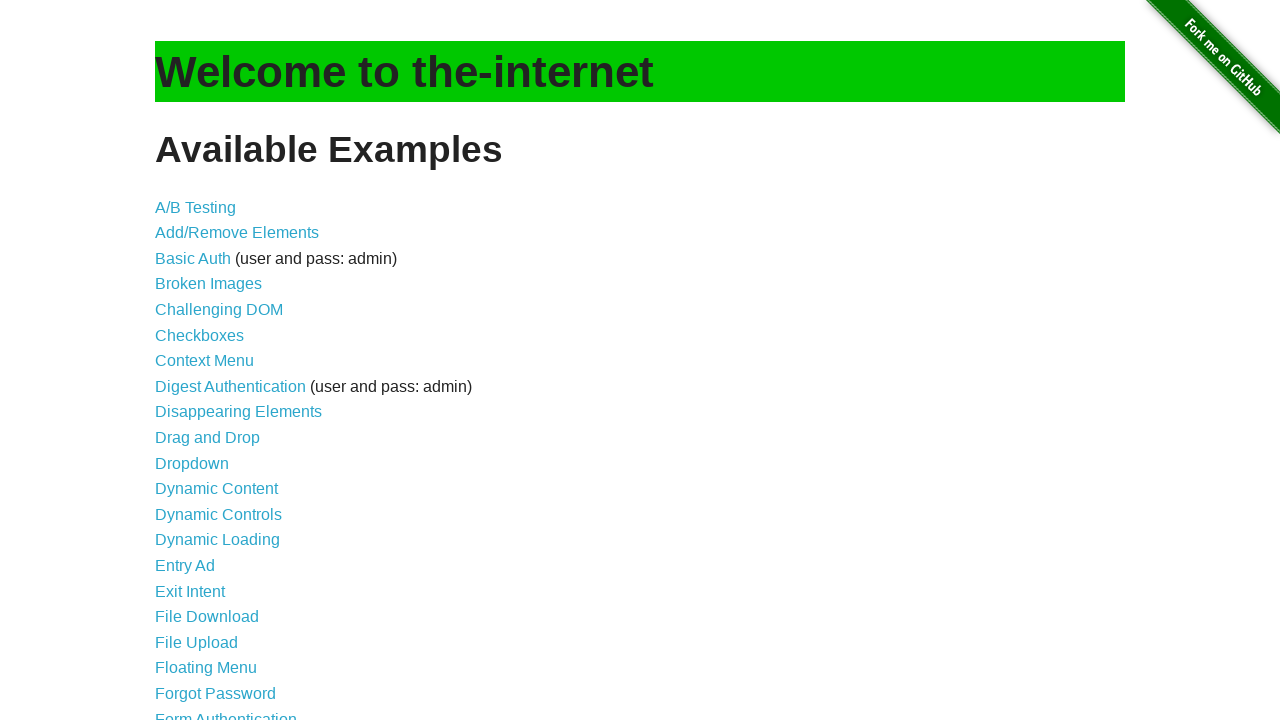

Flashing effect: changed heading background color back to red
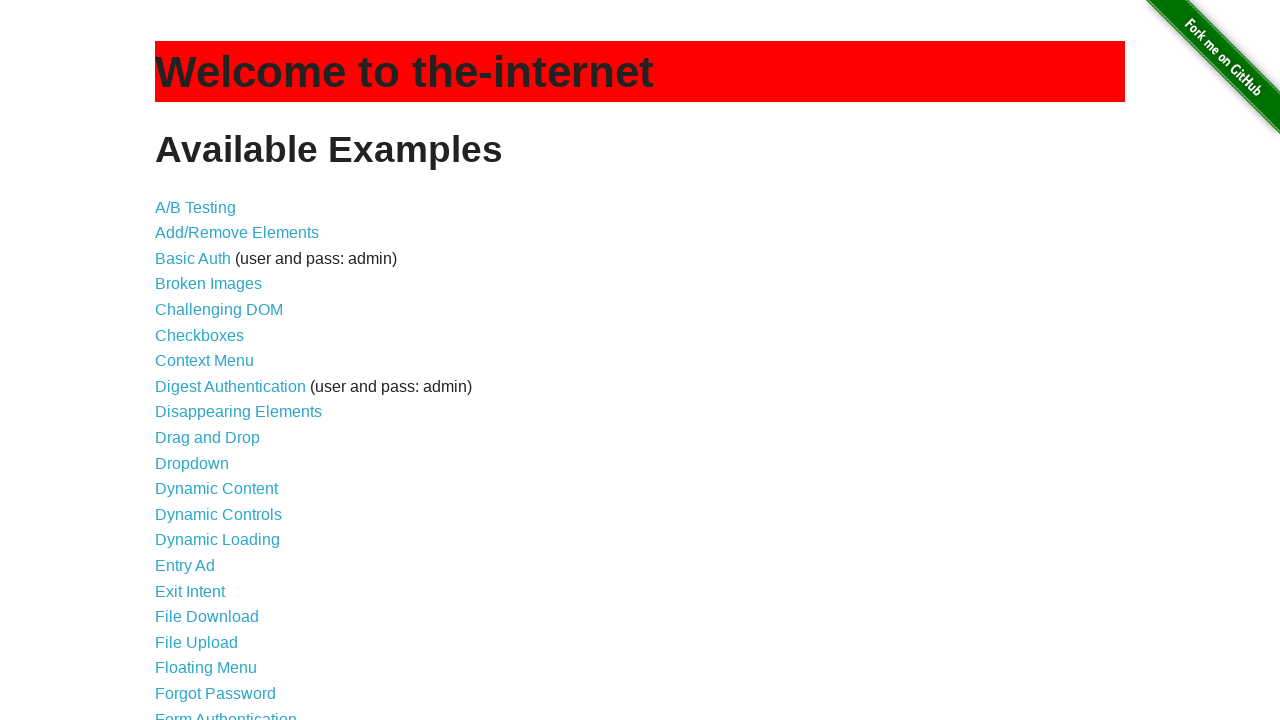

Flashing effect: changed heading background color to green
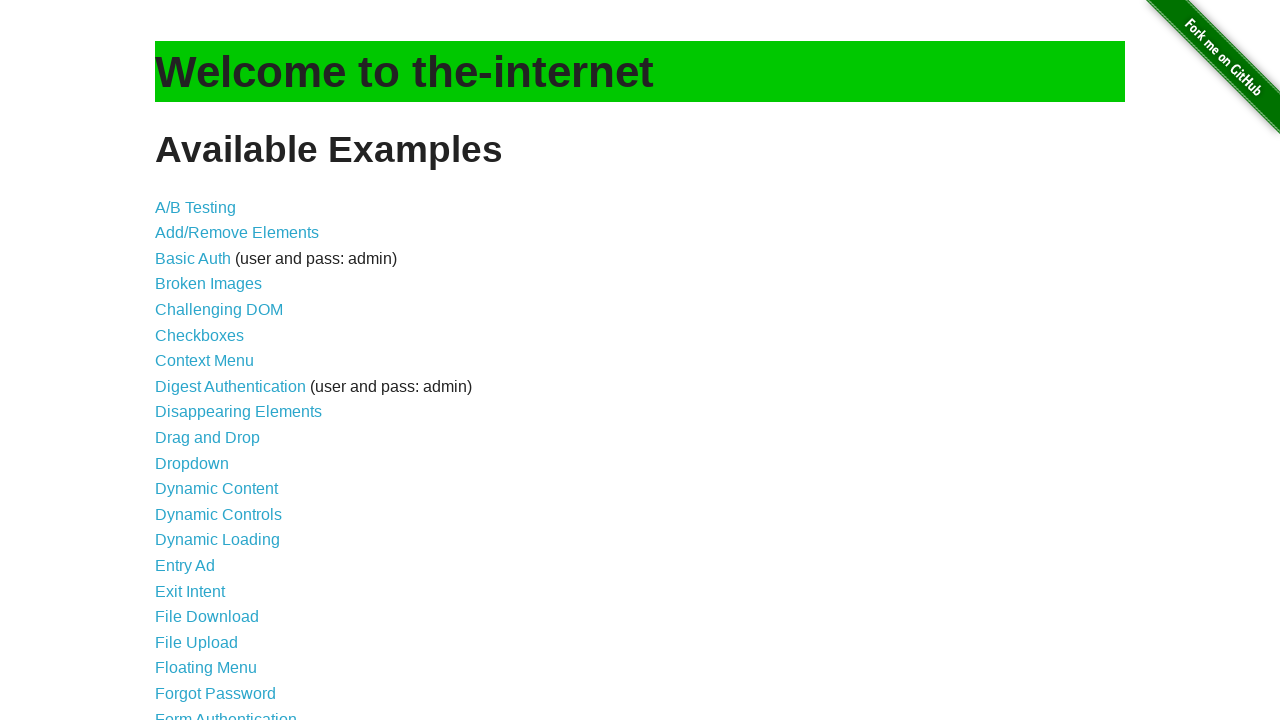

Flashing effect: changed heading background color back to red
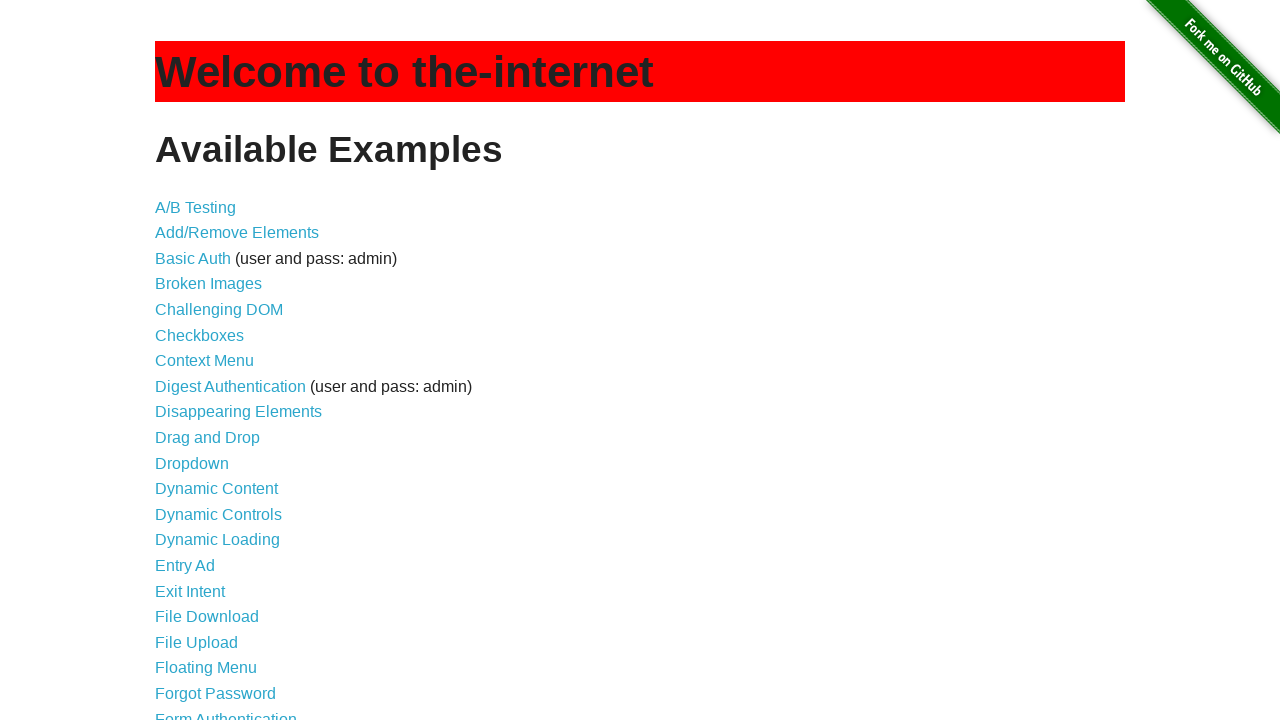

Flashing effect: changed heading background color to green
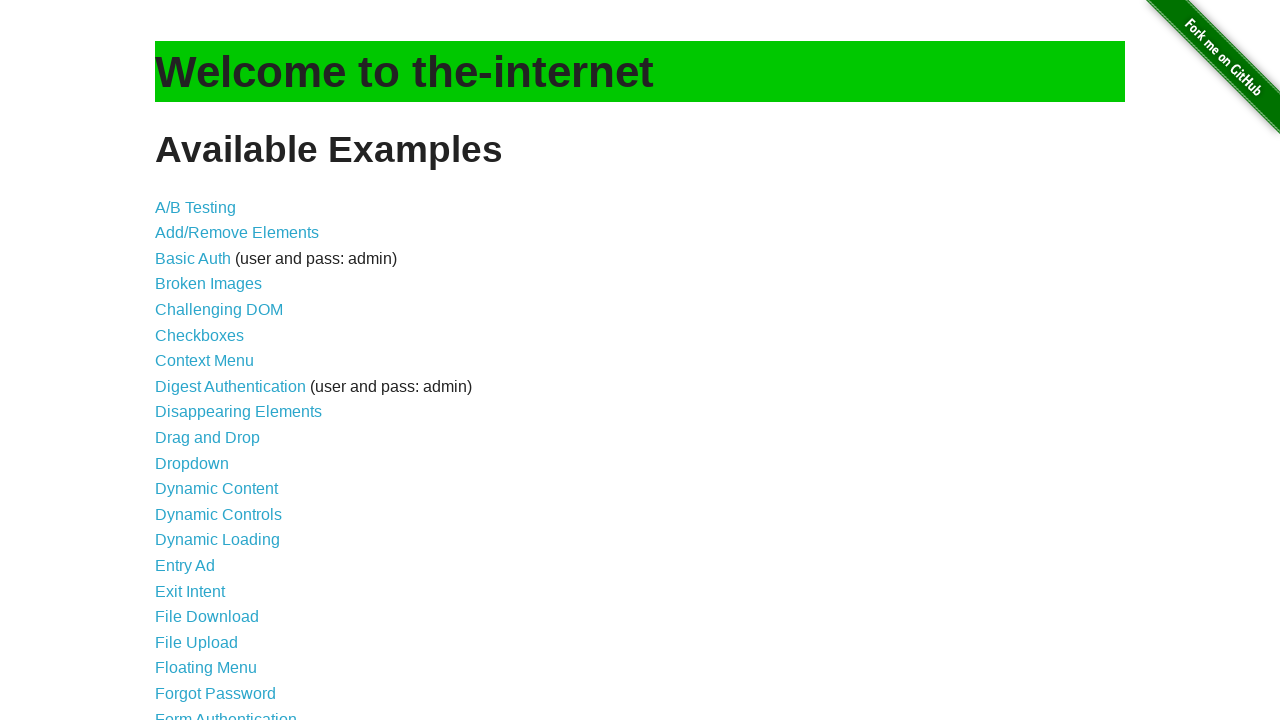

Flashing effect: changed heading background color back to red
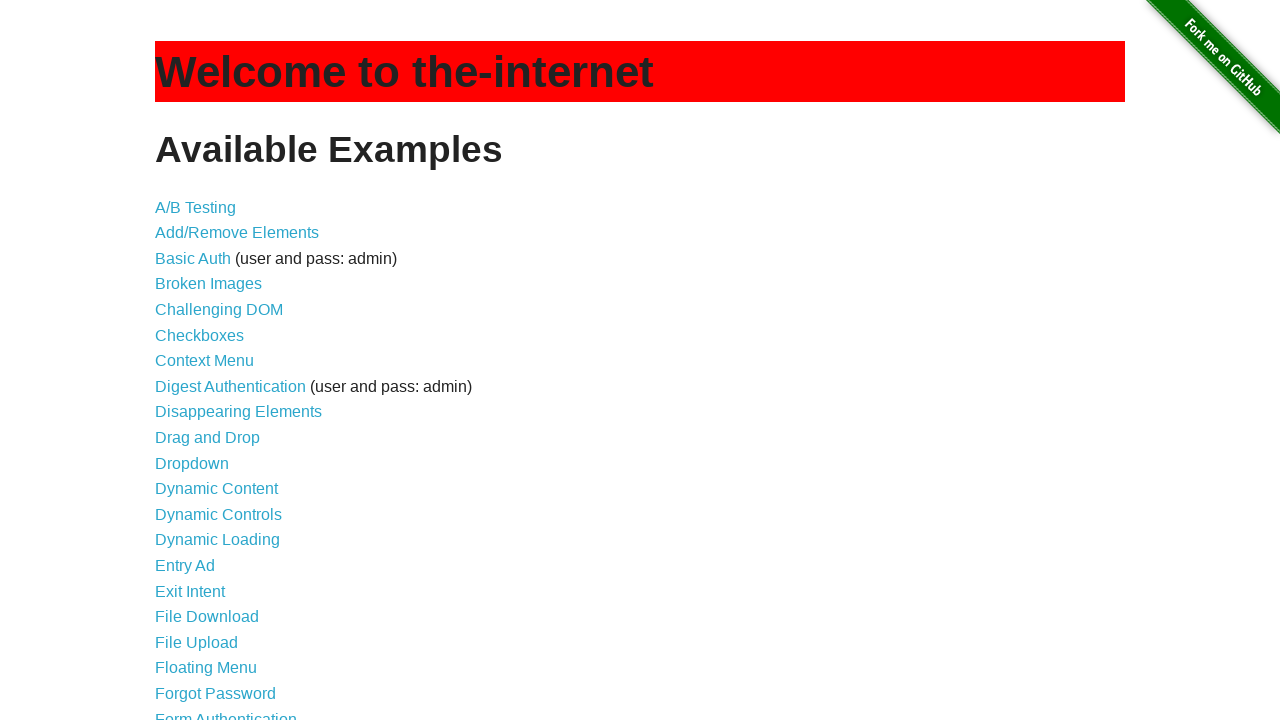

Flashing effect: changed heading background color to green
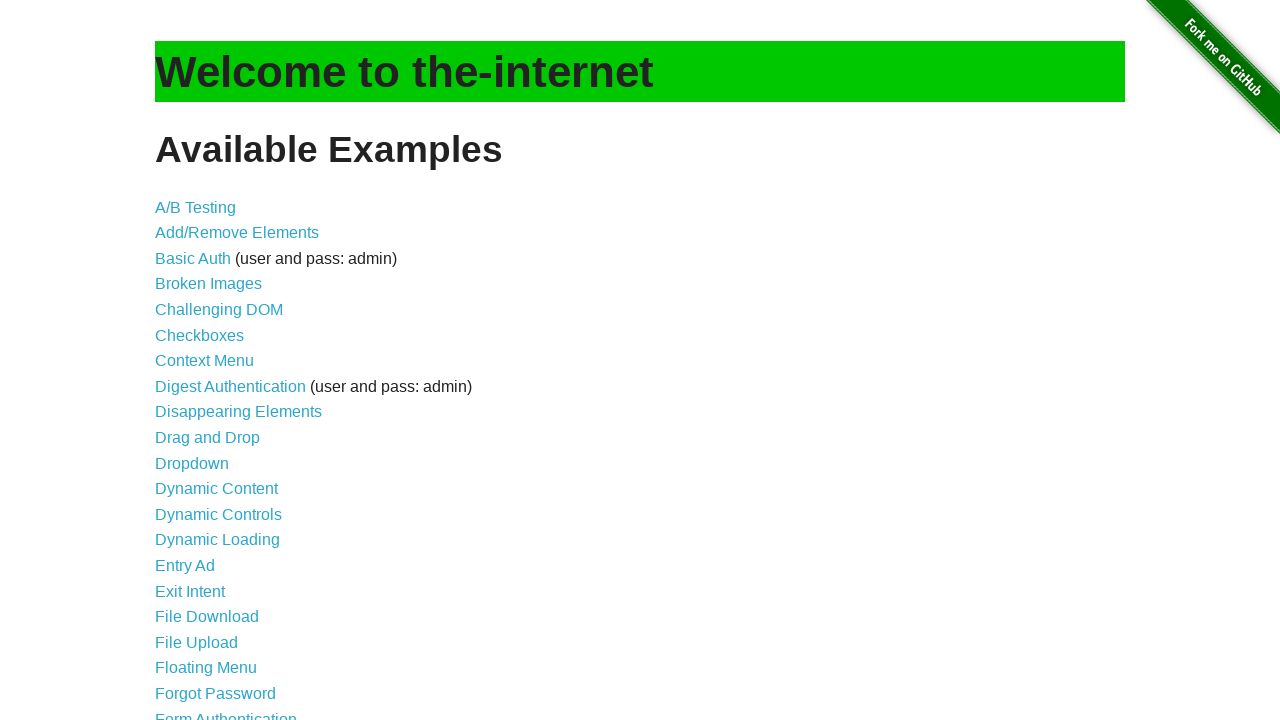

Flashing effect: changed heading background color back to red
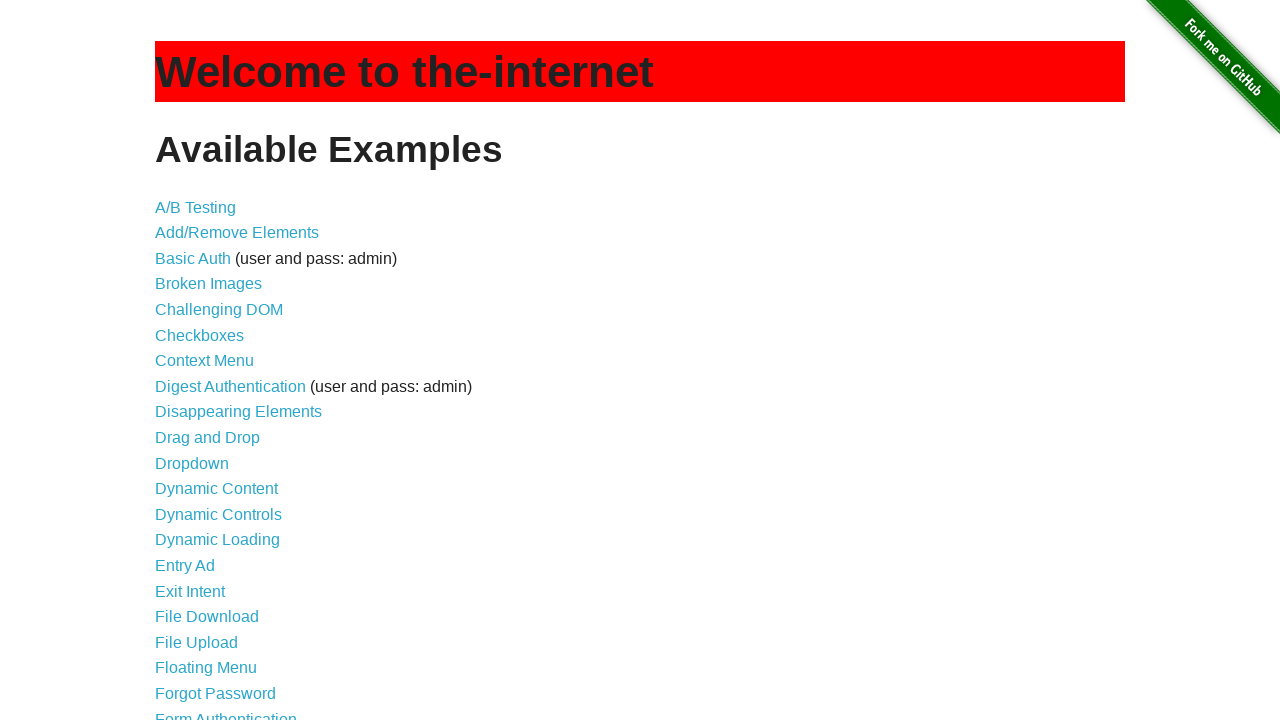

Flashing effect: changed heading background color to green
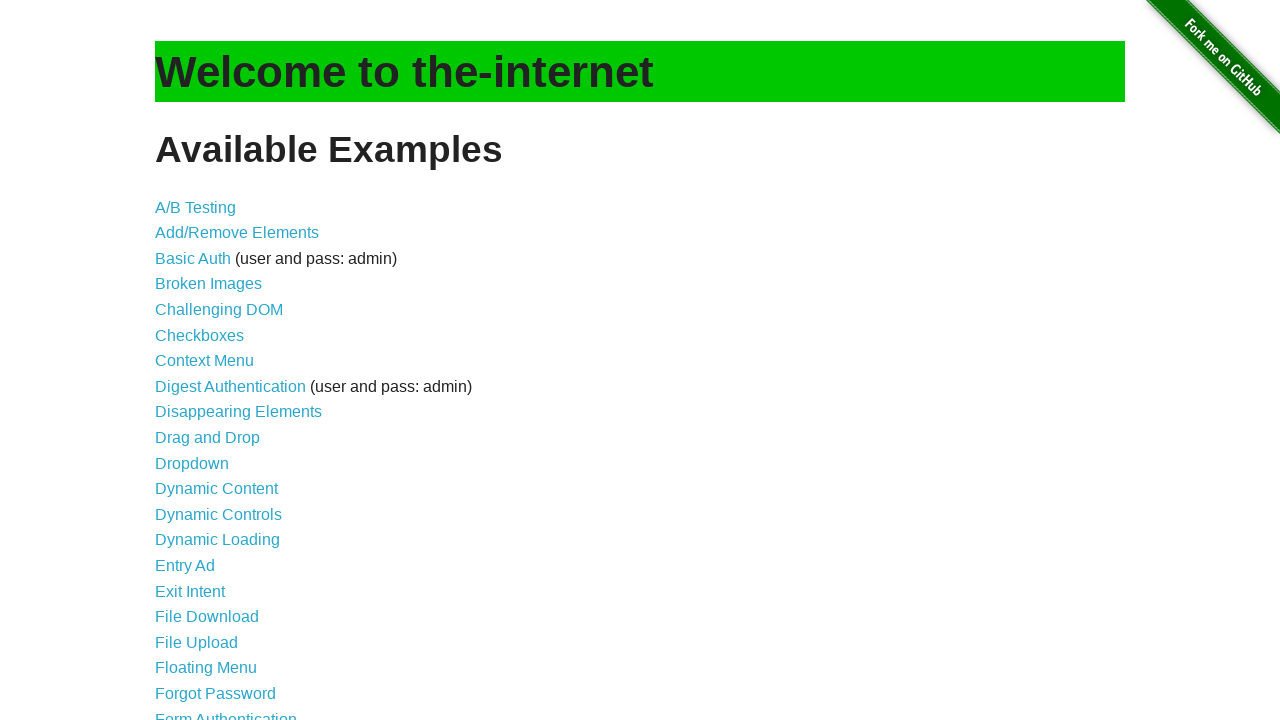

Flashing effect: changed heading background color back to red
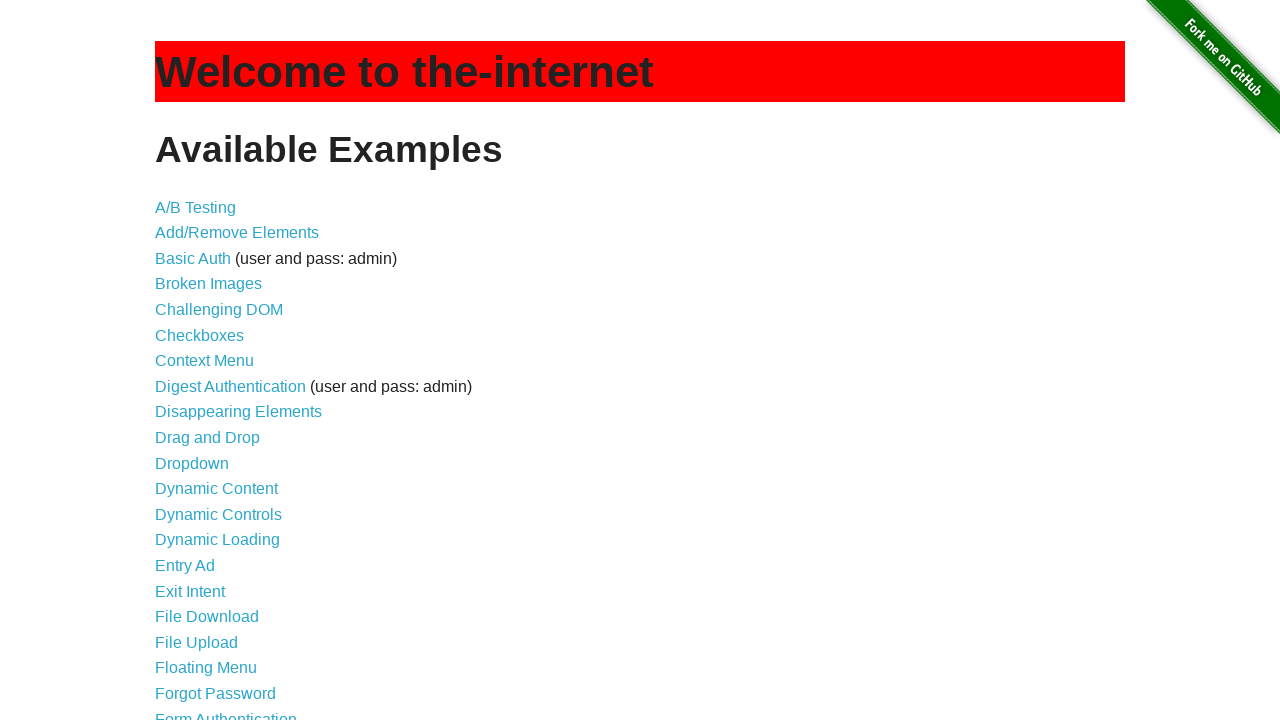

Flashing effect: changed heading background color to green
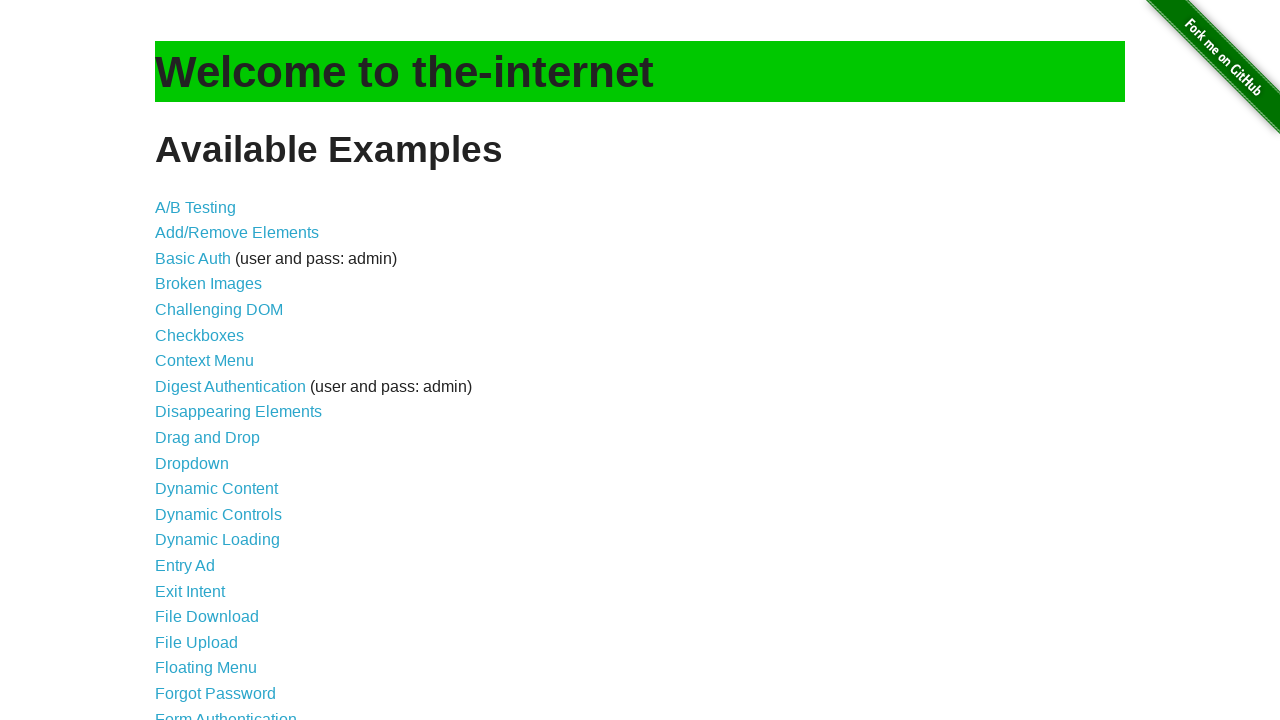

Flashing effect: changed heading background color back to red
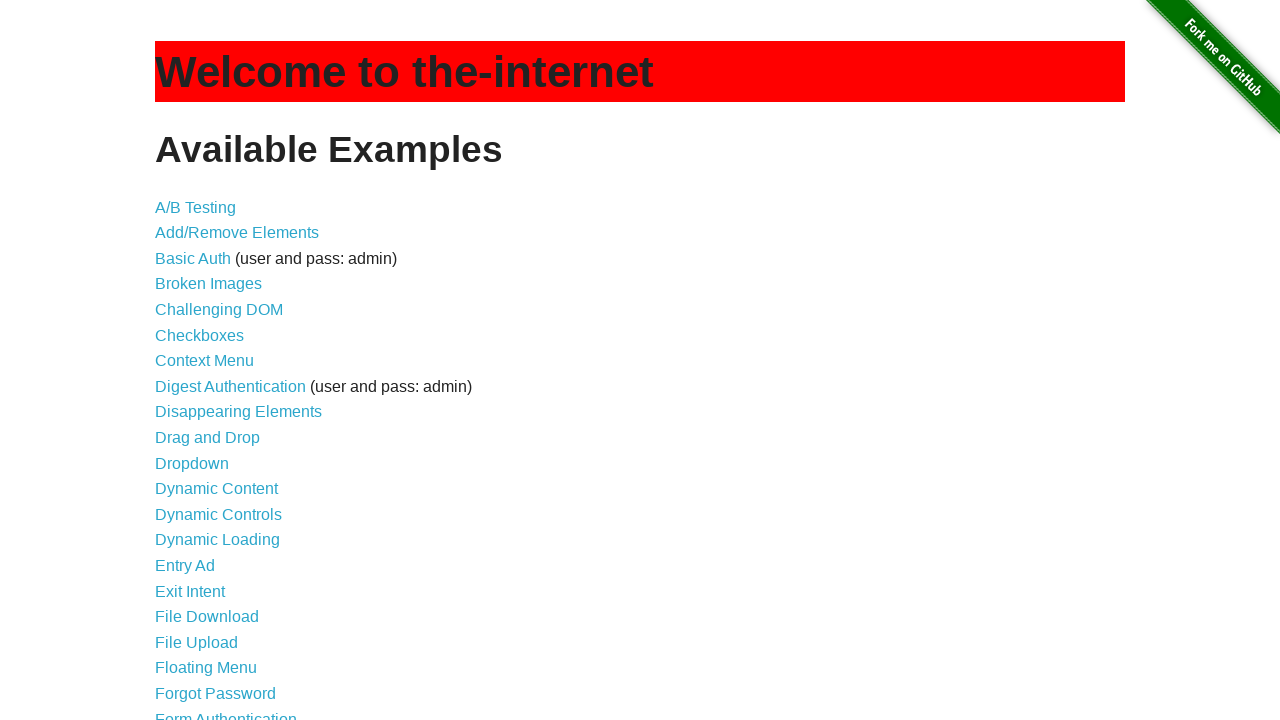

Flashing effect: changed heading background color to green
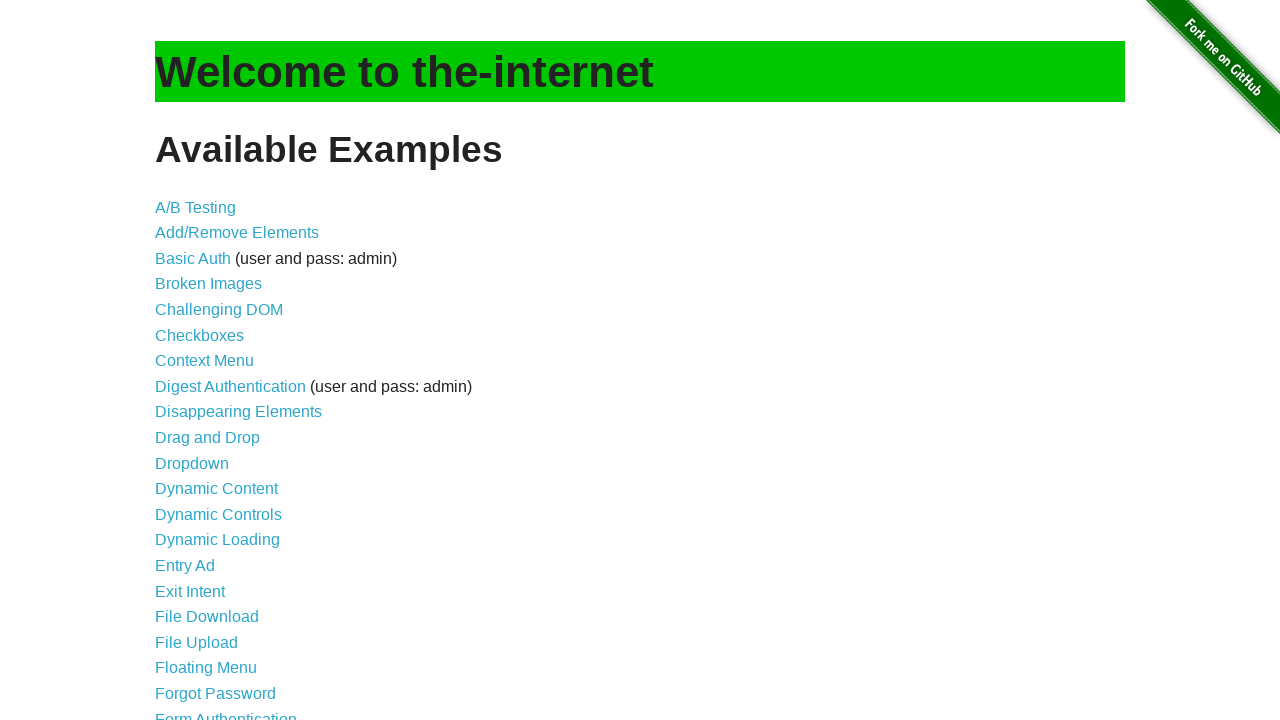

Flashing effect: changed heading background color back to red
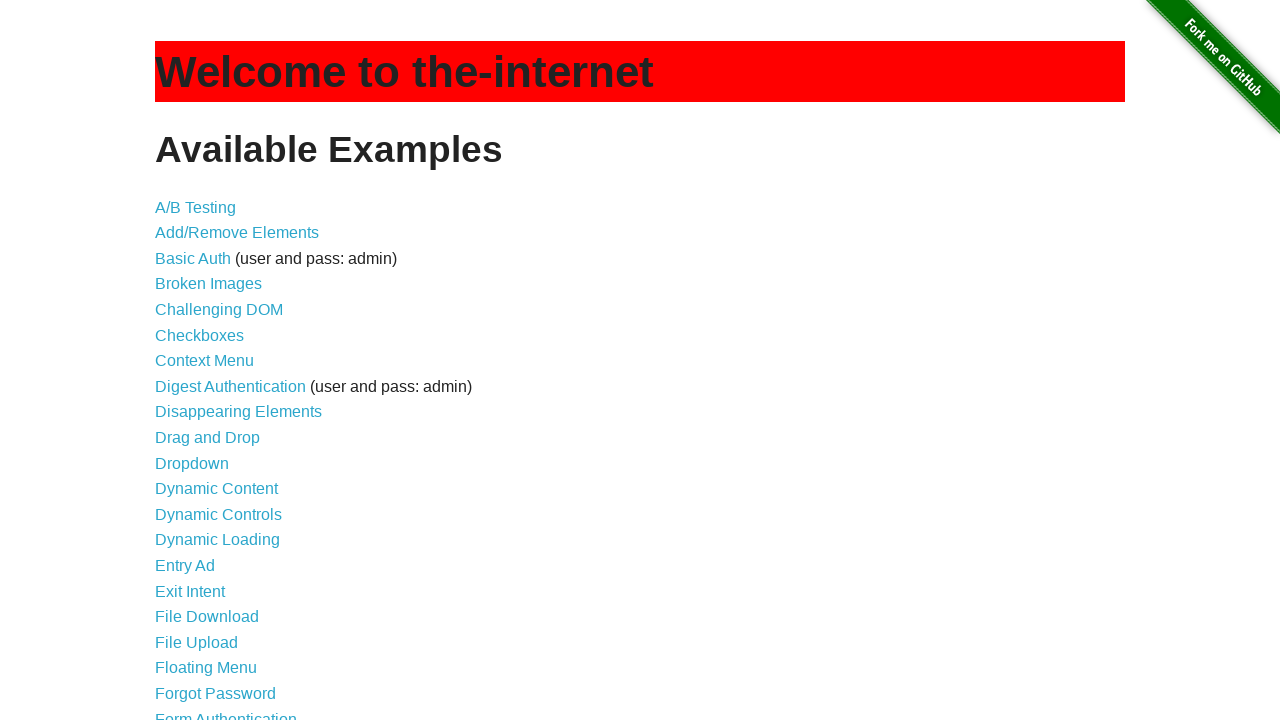

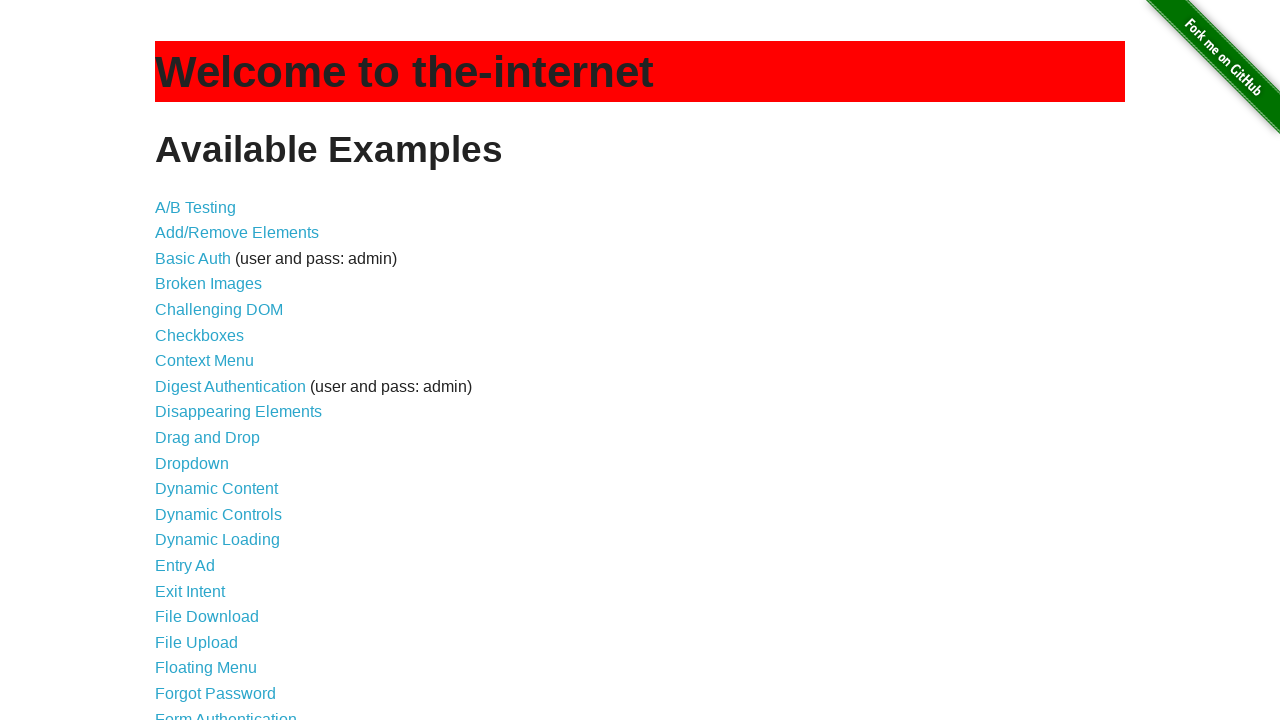